Tests a form submission on DemoQA by filling in name, email, and address fields, then verifying the output displays the submitted information

Starting URL: https://demoqa.com/text-box

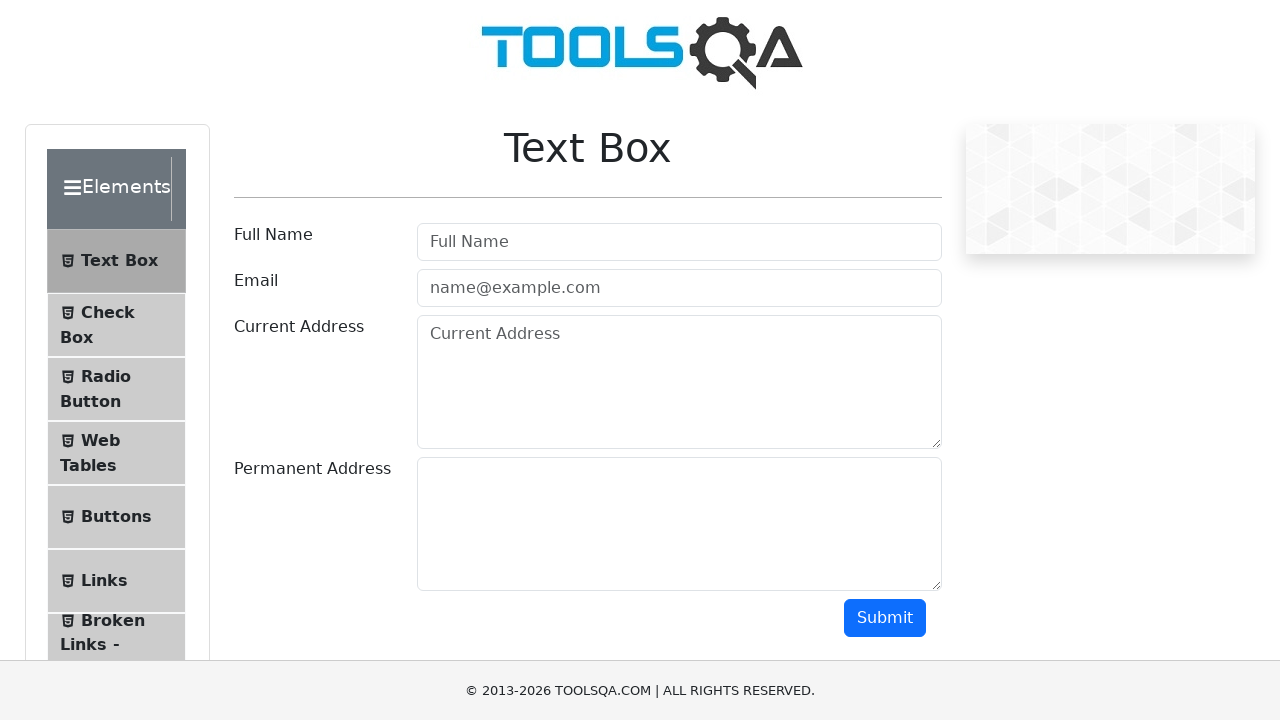

Removed footer element
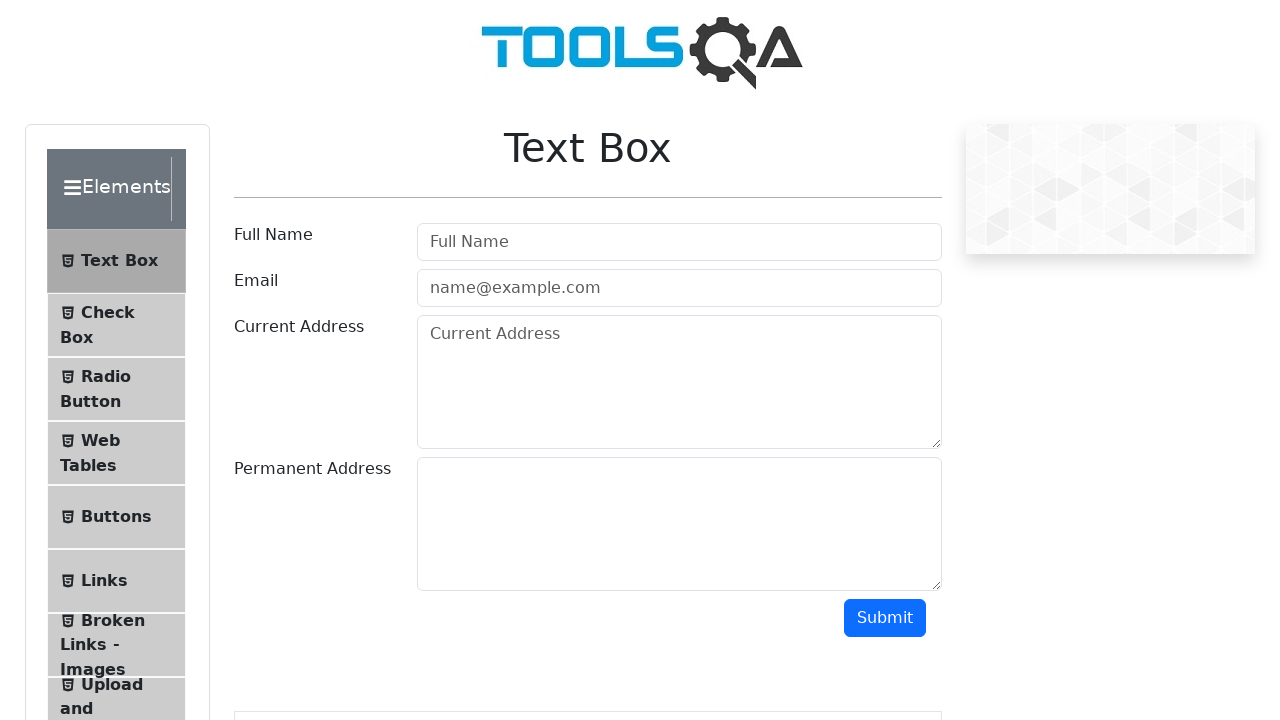

Removed fixed banner element
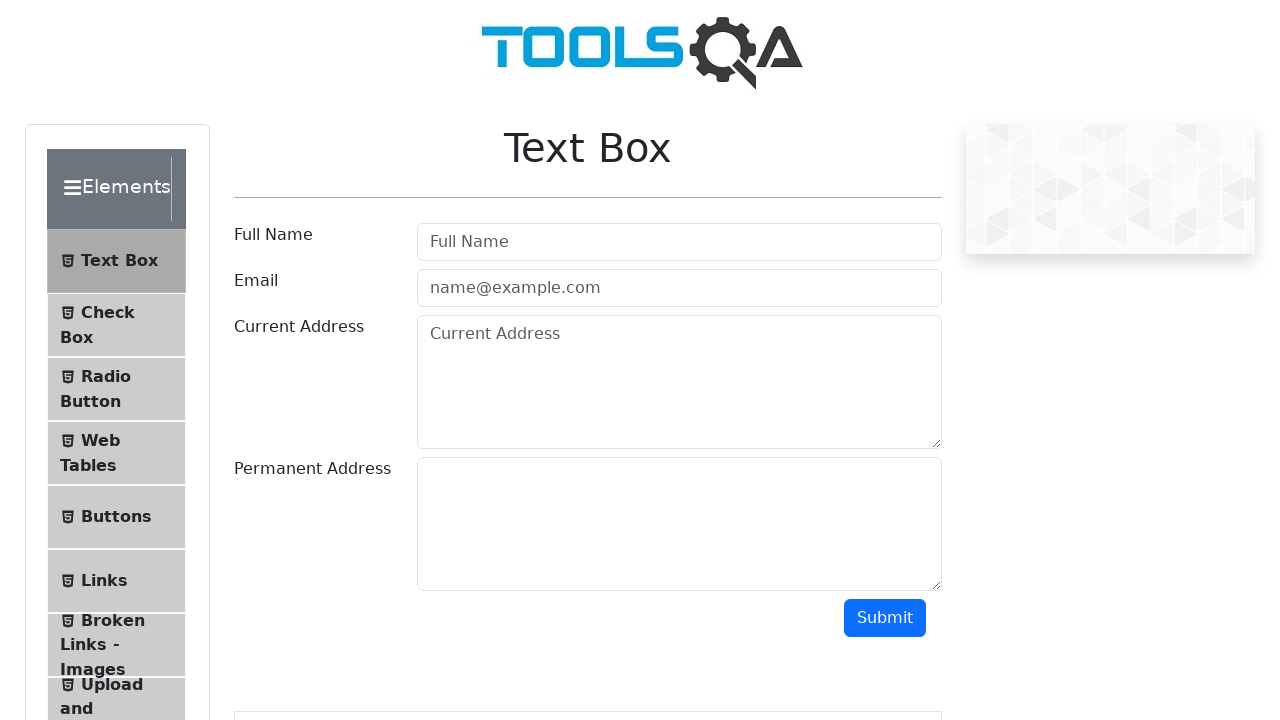

Filled in name field with 'Dima' on #userName
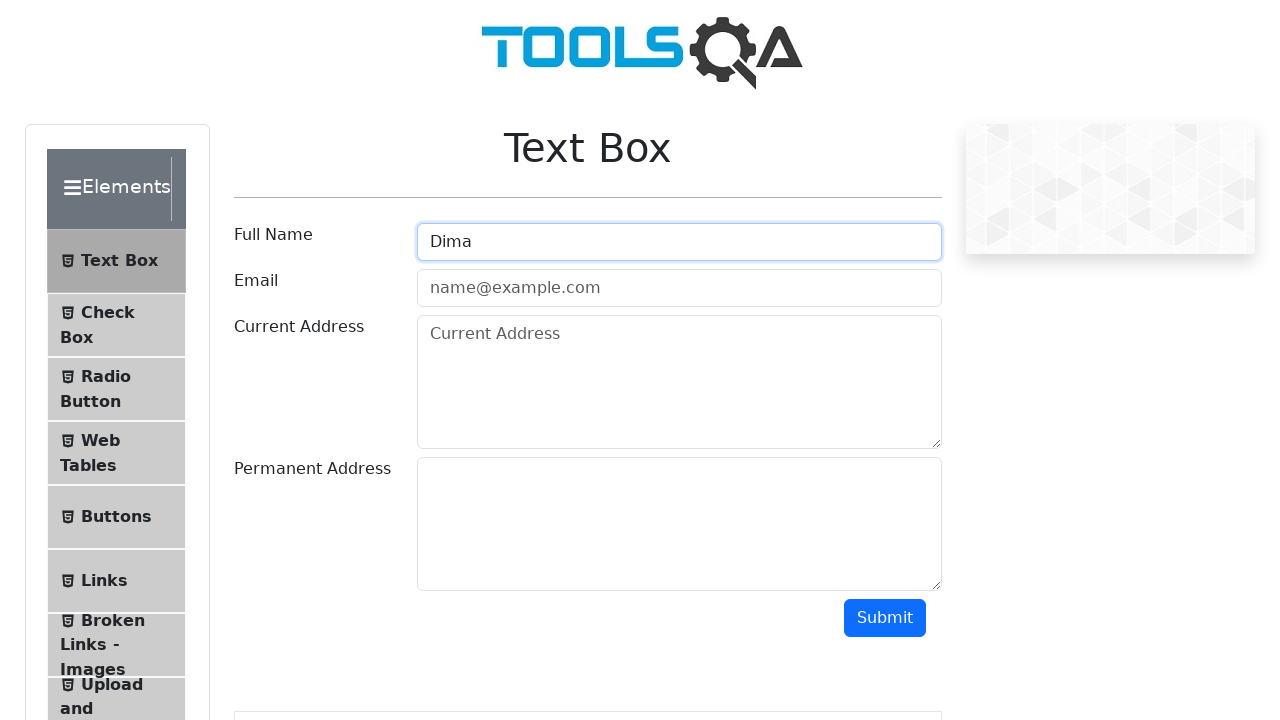

Filled in email field with 'dshatokh@gmail.com' on #userEmail
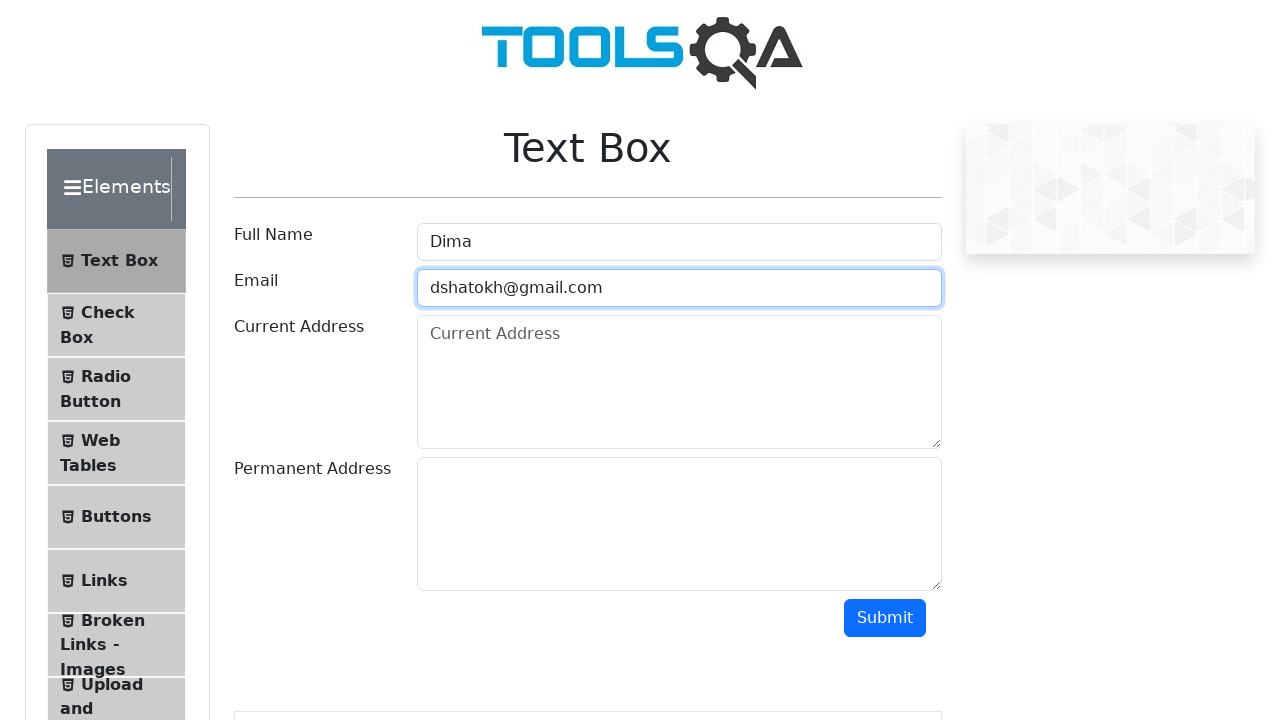

Filled in current address field with 'Minsk 123' on #currentAddress
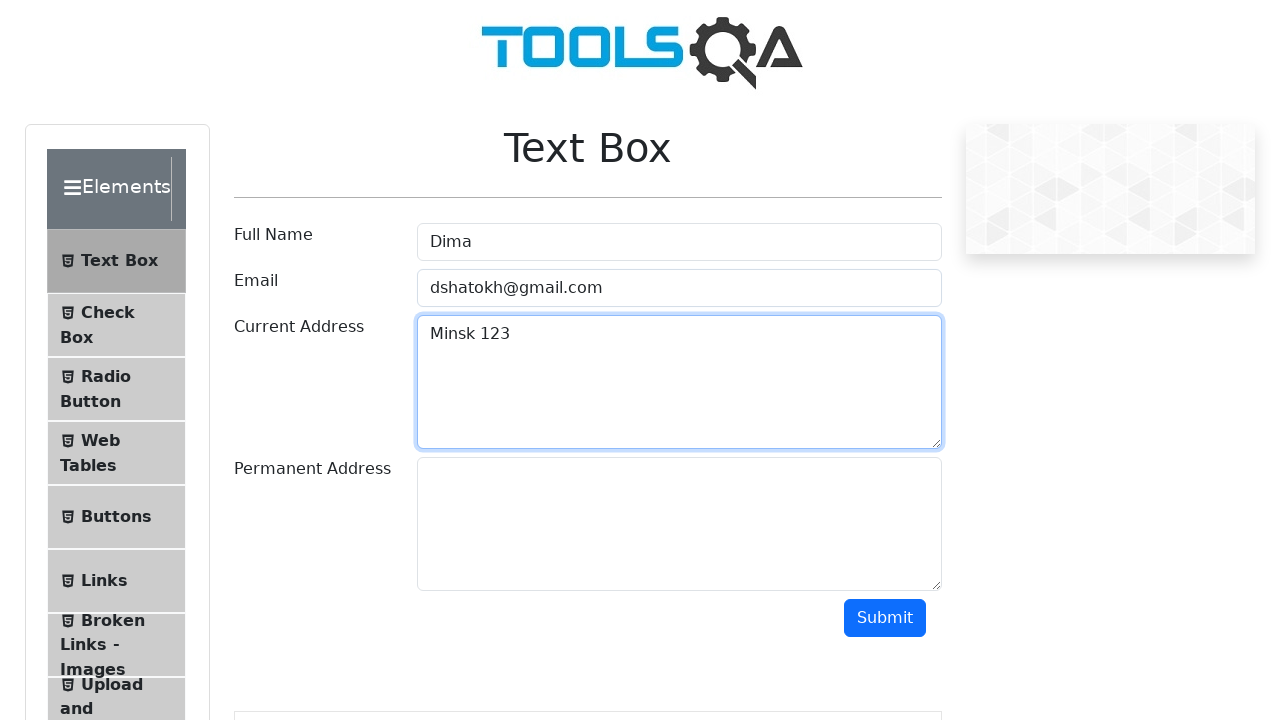

Filled in permanent address field with 'Warsaw 123' on #permanentAddress
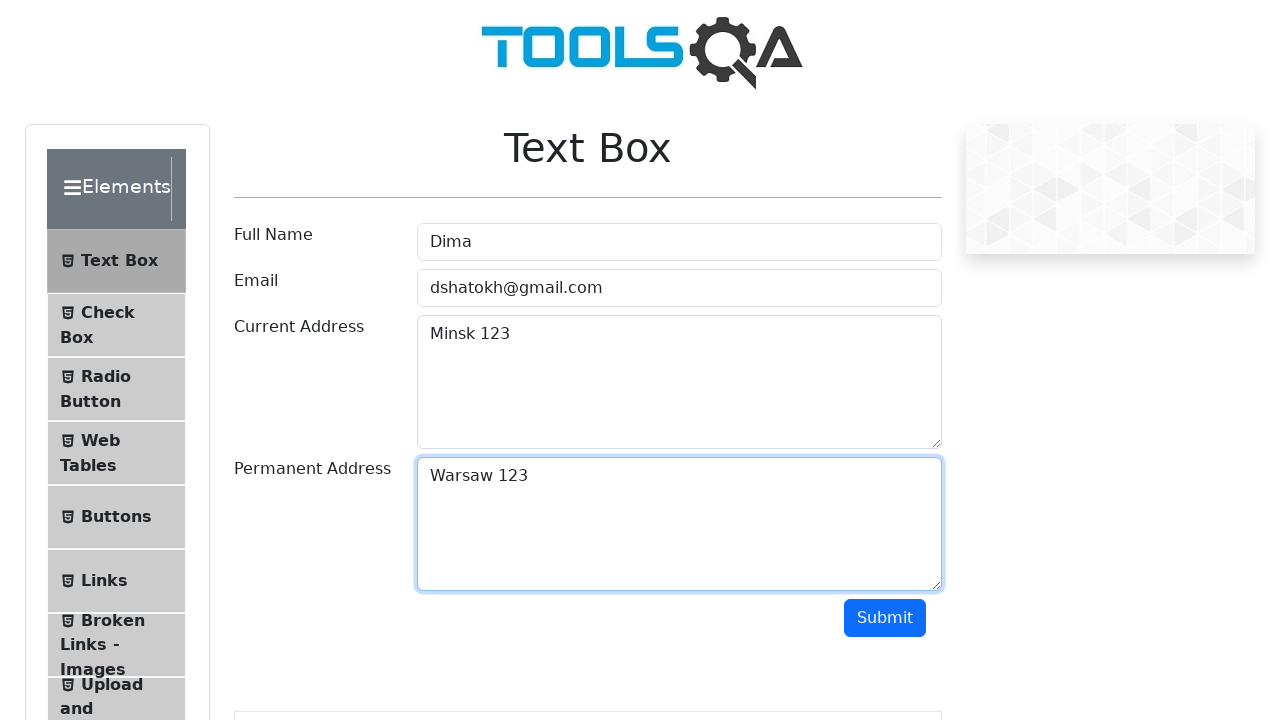

Clicked submit button to submit form at (885, 618) on #submit
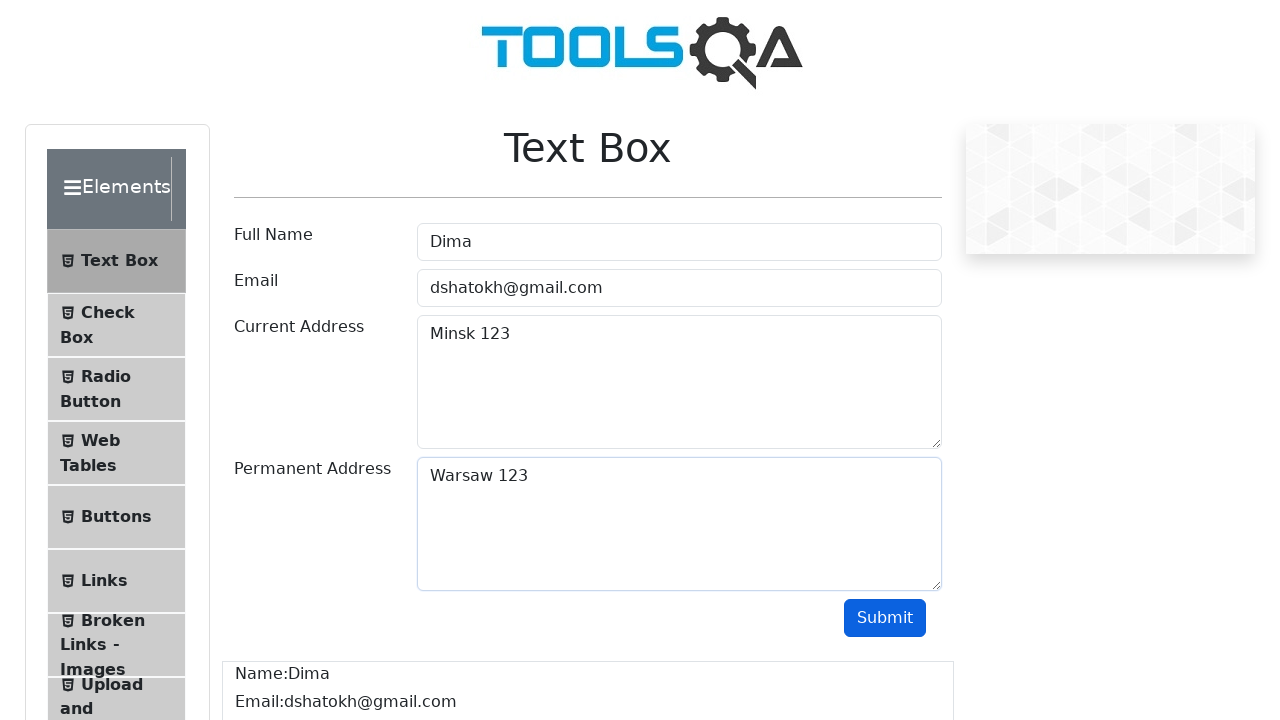

Output section appeared after form submission
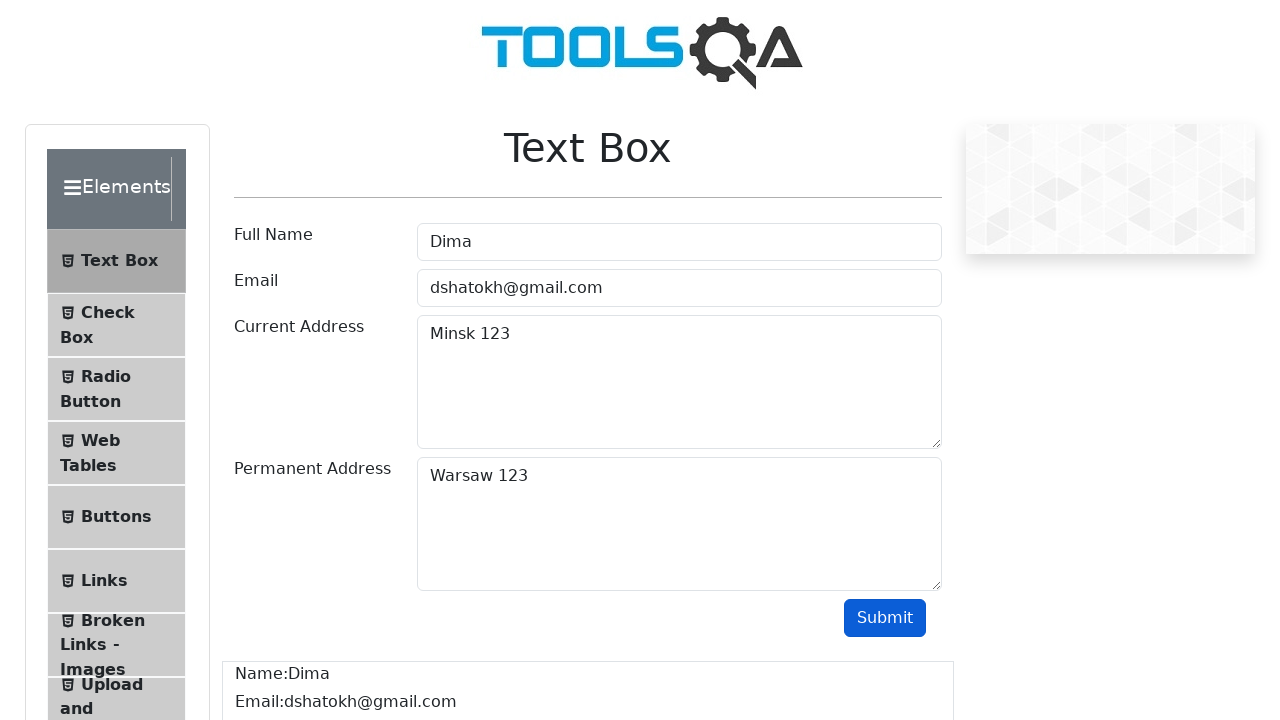

Retrieved output text content
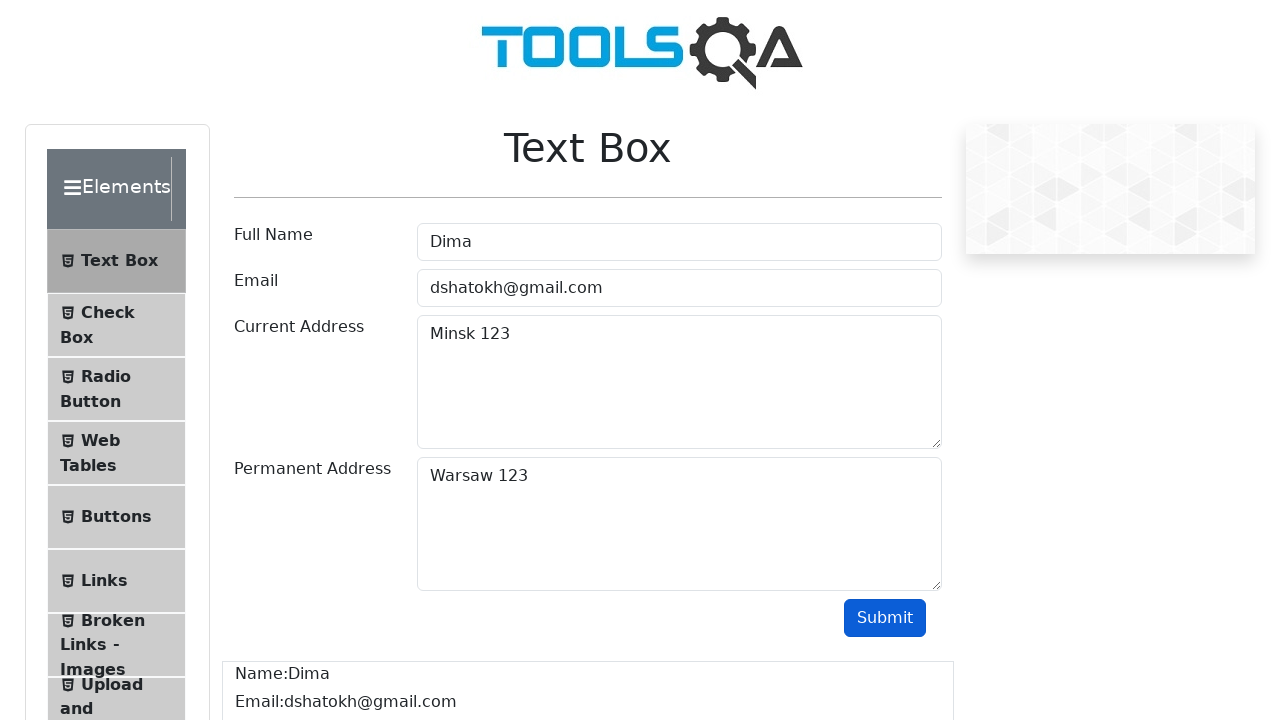

Verified name 'Dima' is present in output
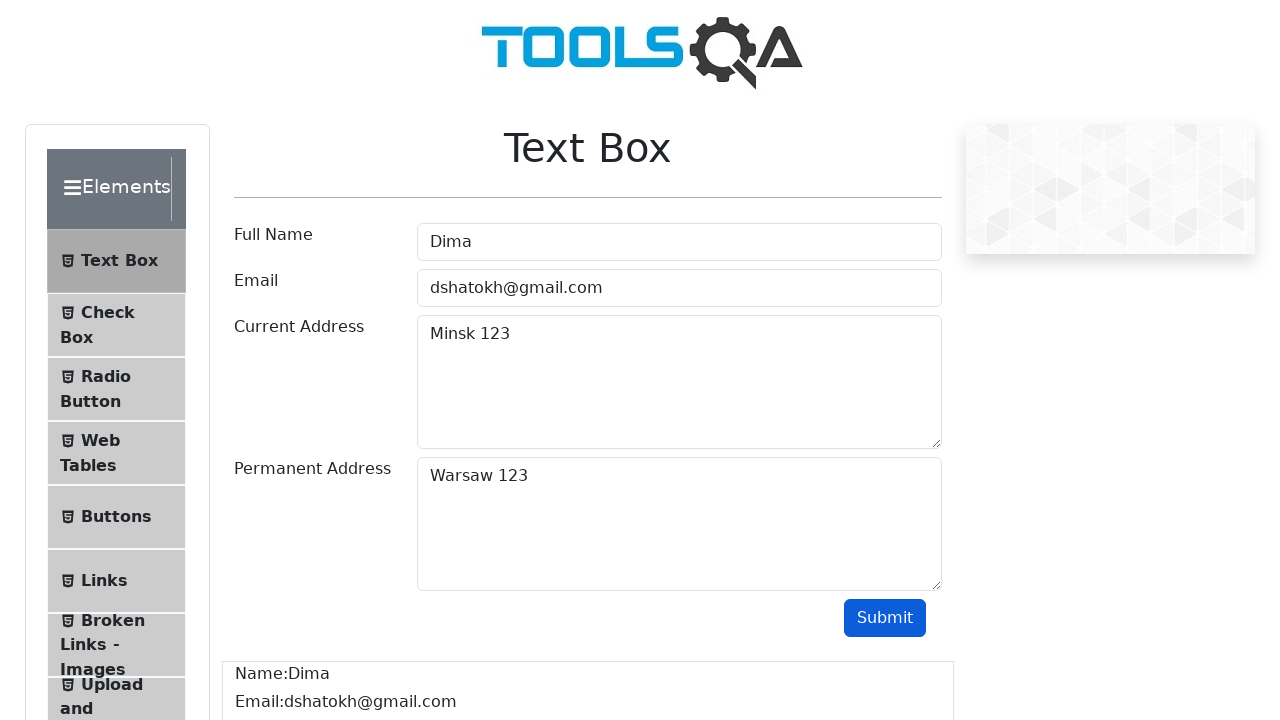

Verified email 'dshatokh@gmail.com' is present in output
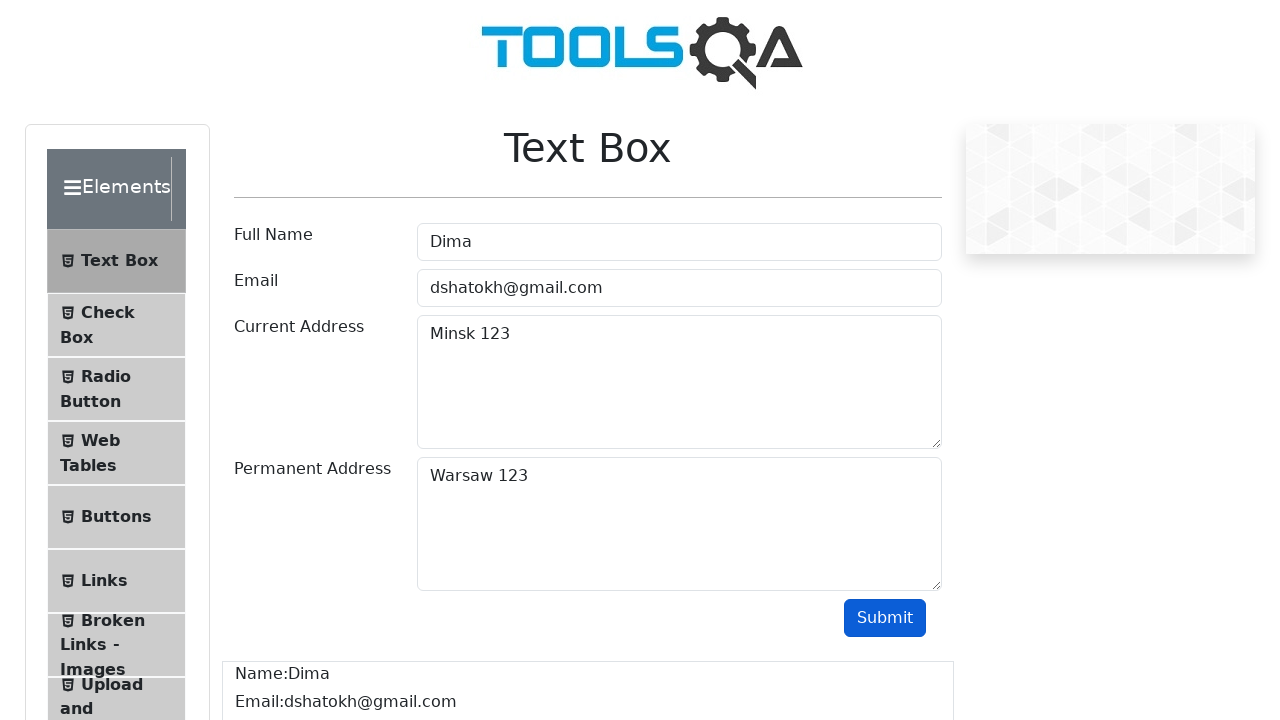

Verified current address 'Minsk 123' is present in output
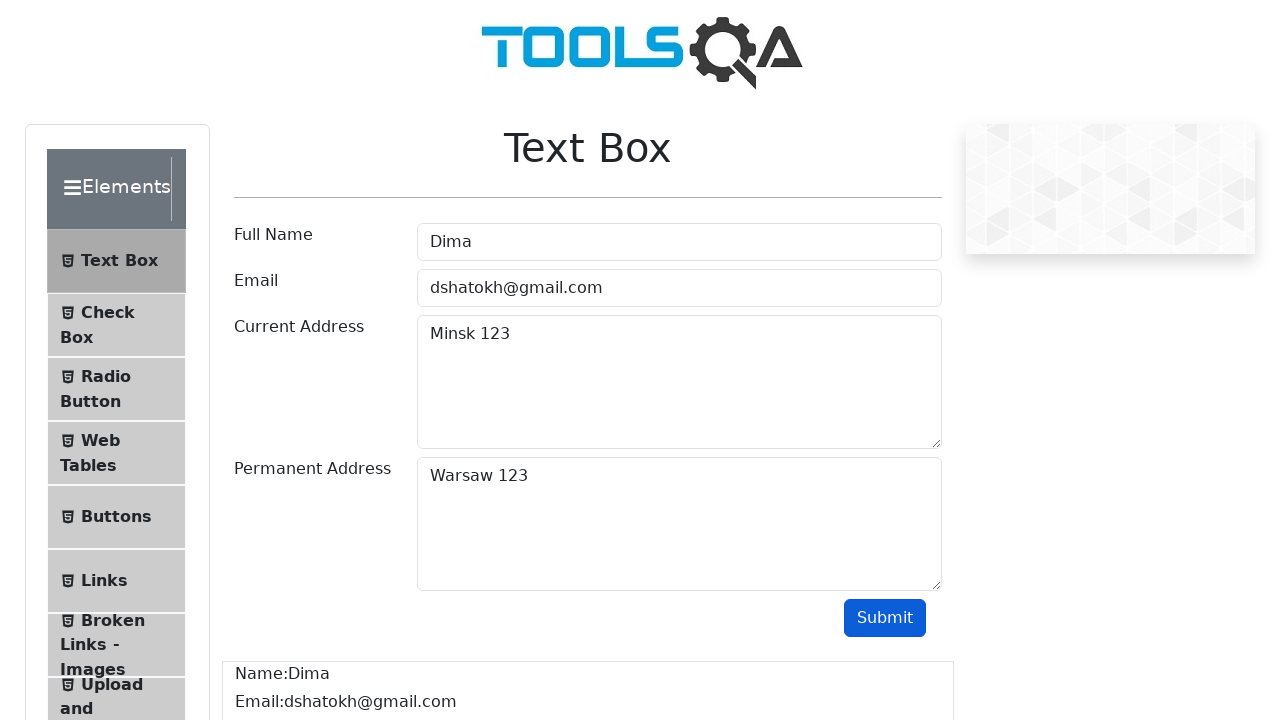

Verified permanent address 'Warsaw 123' is present in output
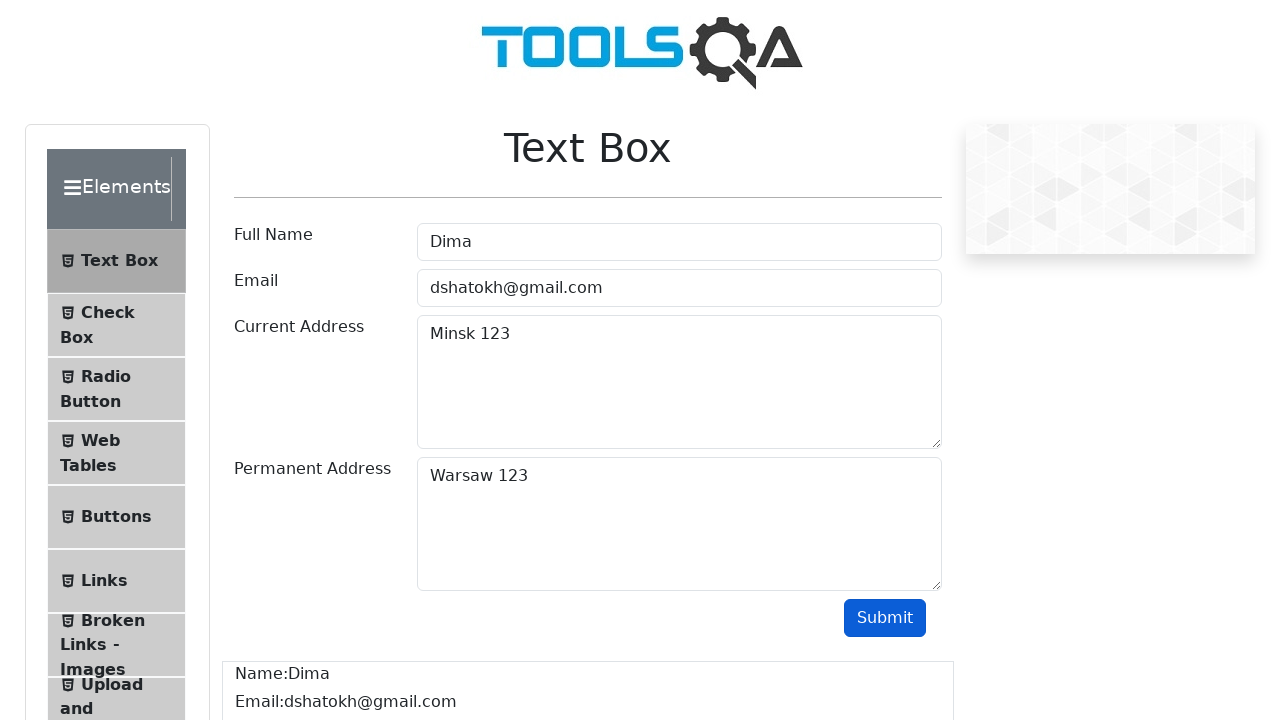

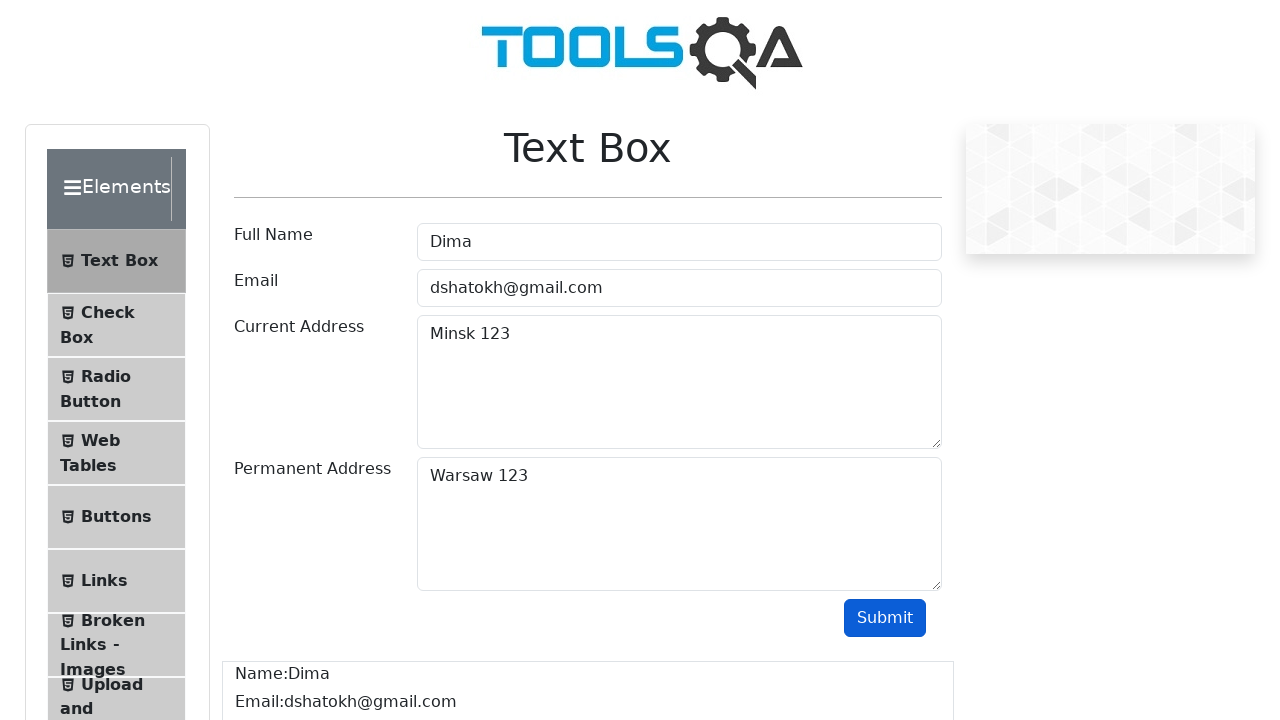